Tests modal dialog functionality by opening small and large modals, verifying their content, and closing them.

Starting URL: https://demoqa.com/modal-dialogs

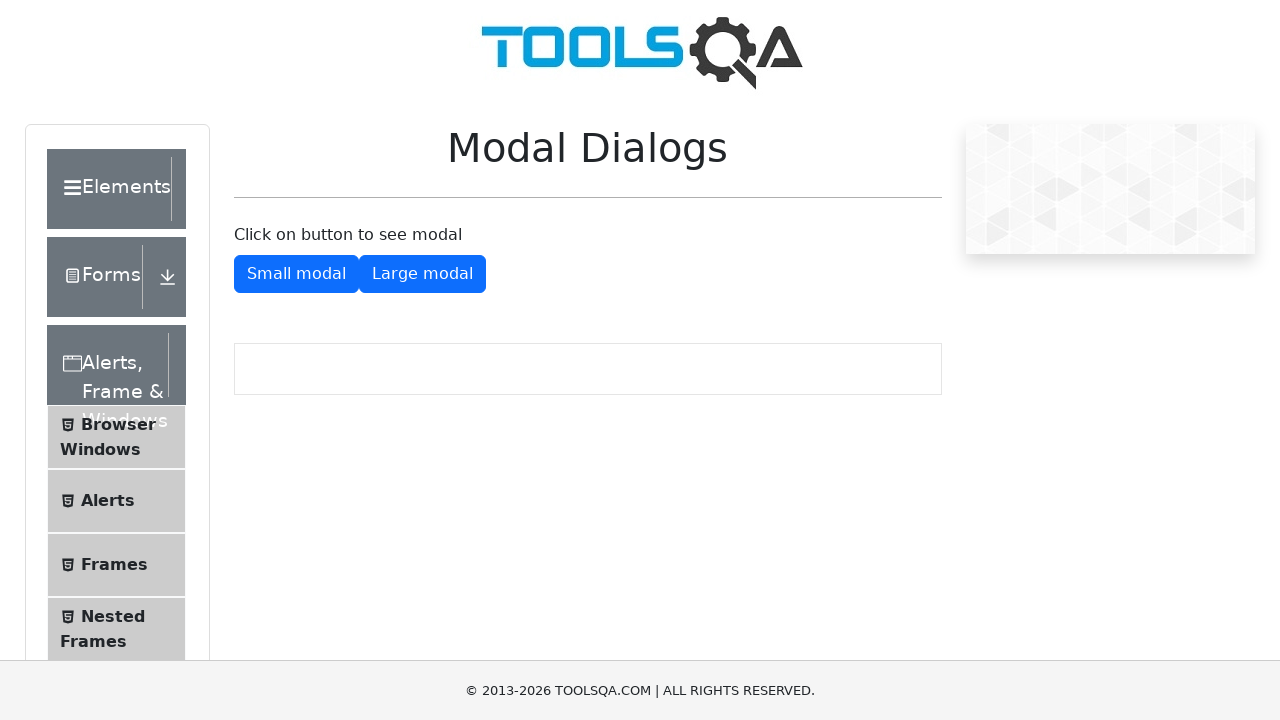

Clicked button to open small modal dialog at (296, 274) on #showSmallModal
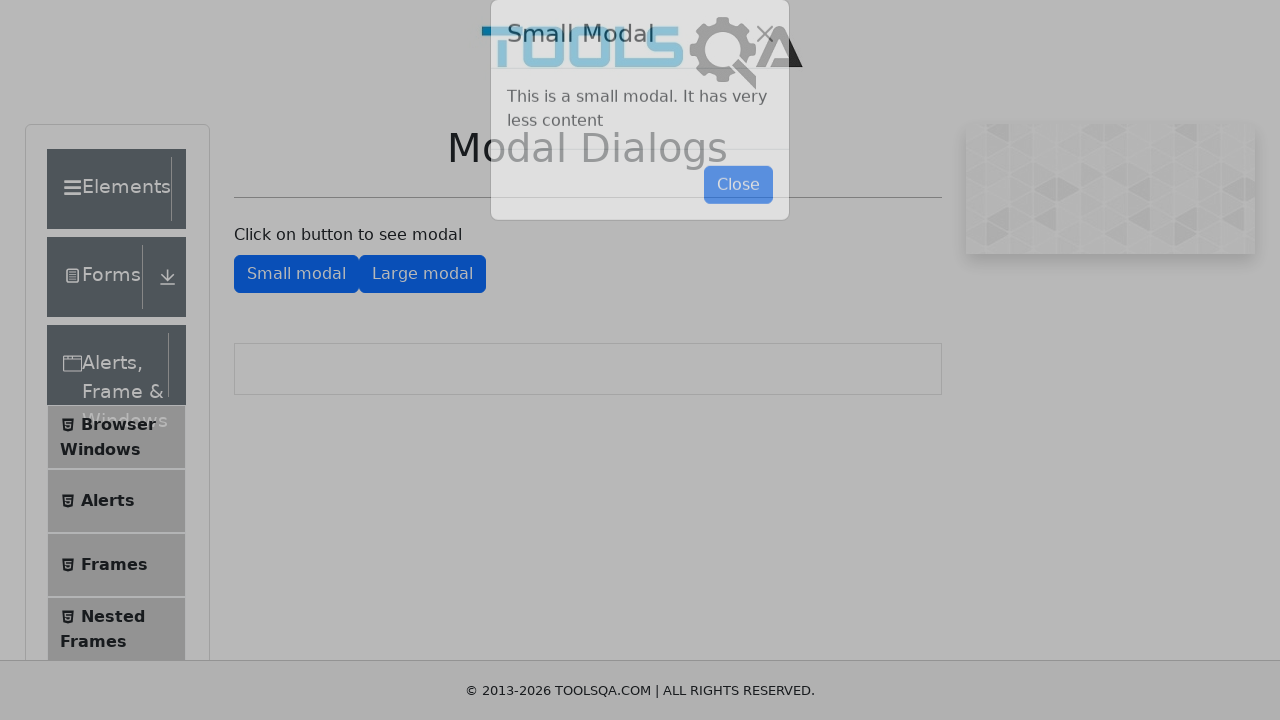

Small modal dialog is now visible
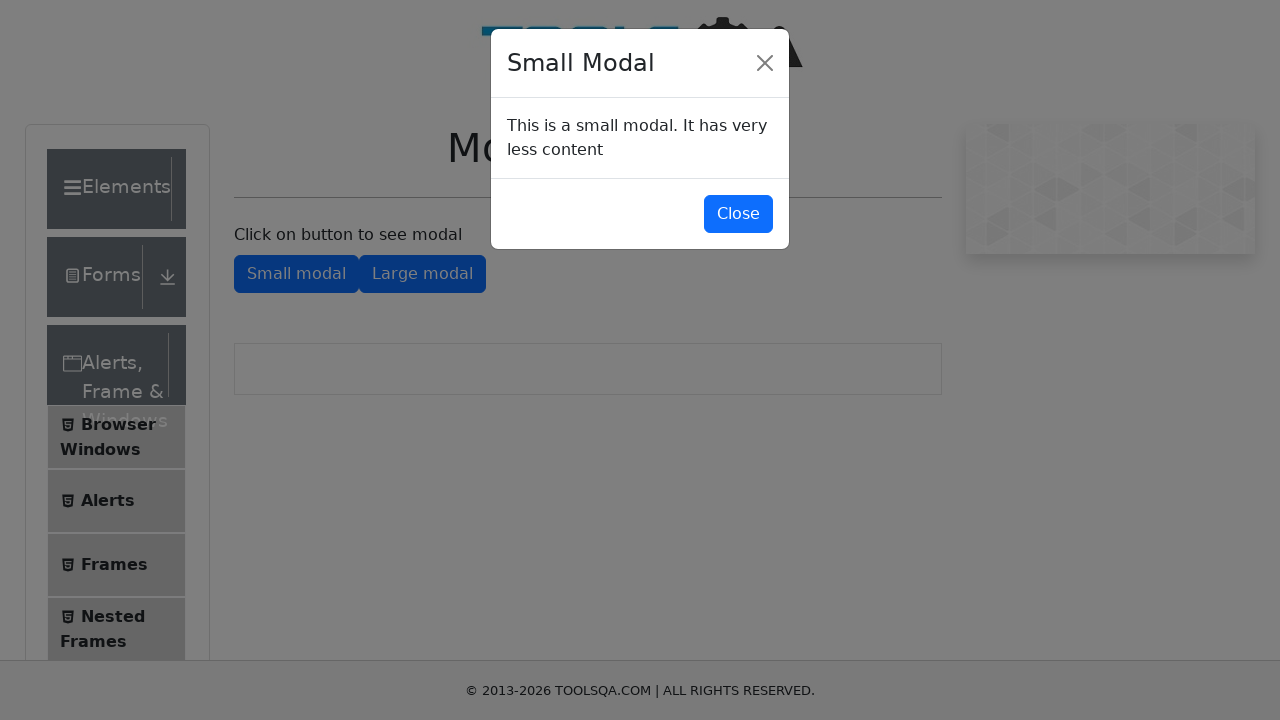

Clicked button to close small modal dialog at (738, 214) on #closeSmallModal
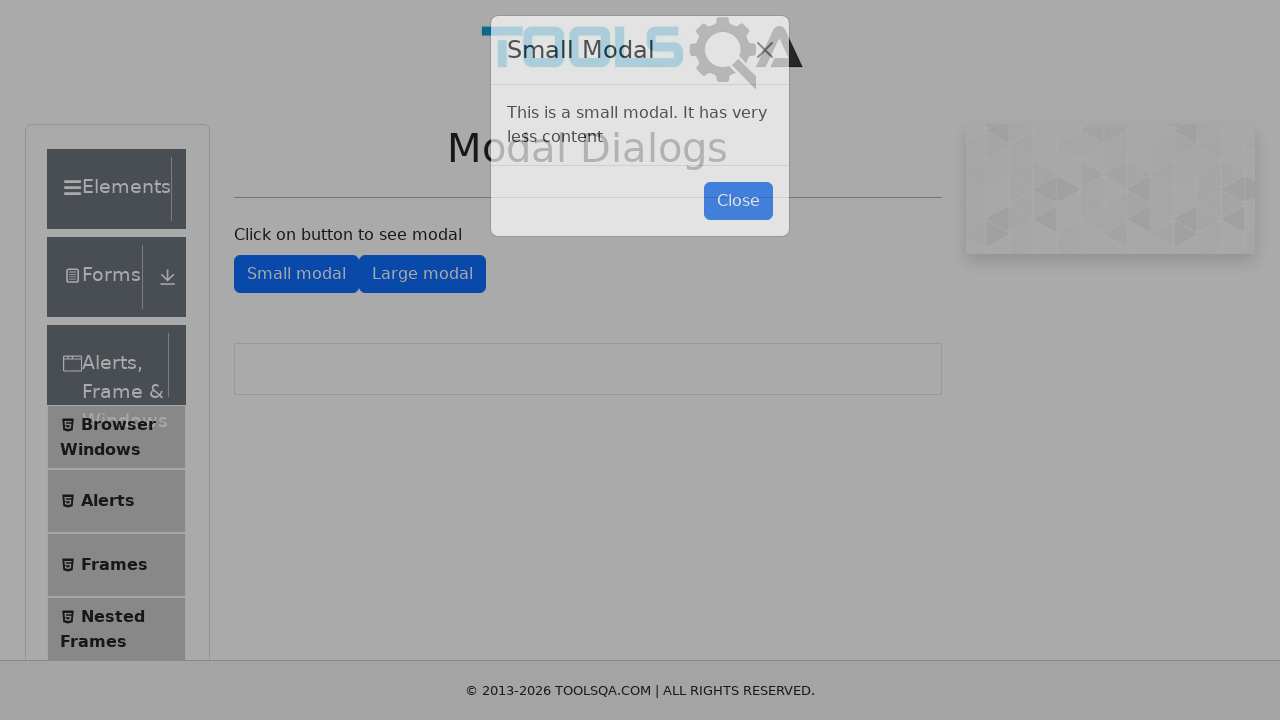

Small modal dialog has closed
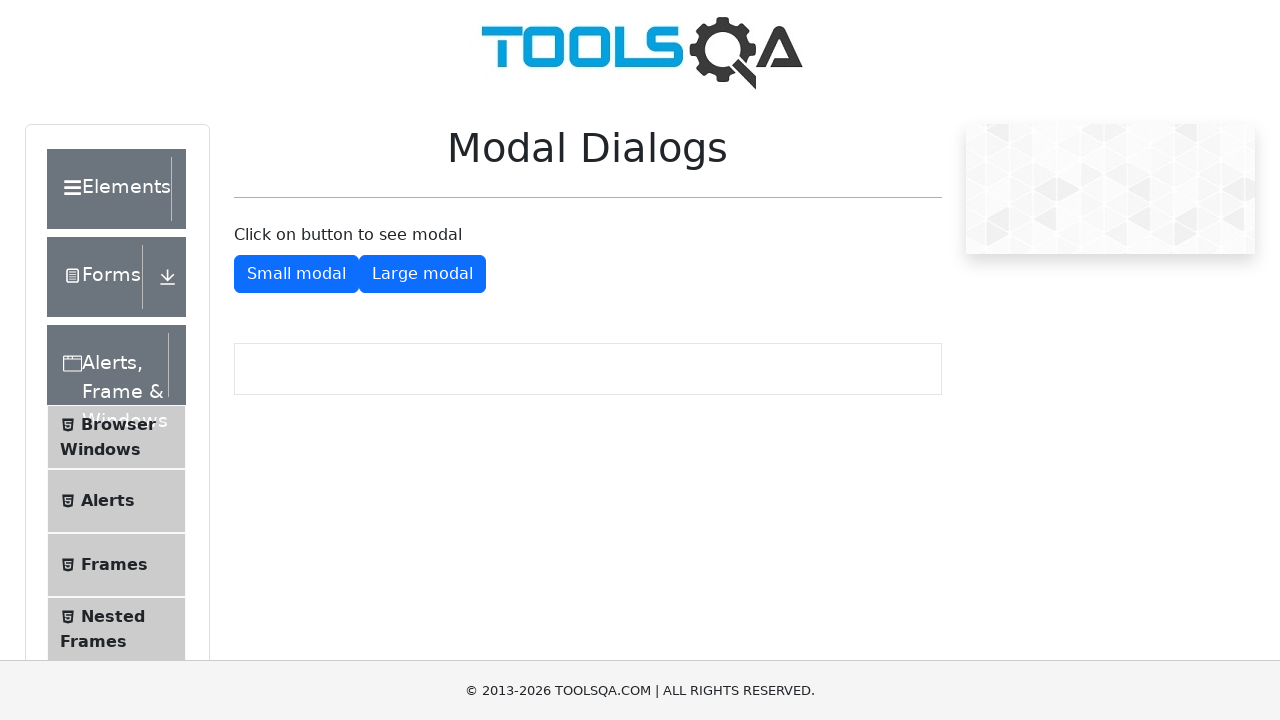

Clicked button to open large modal dialog at (422, 274) on #showLargeModal
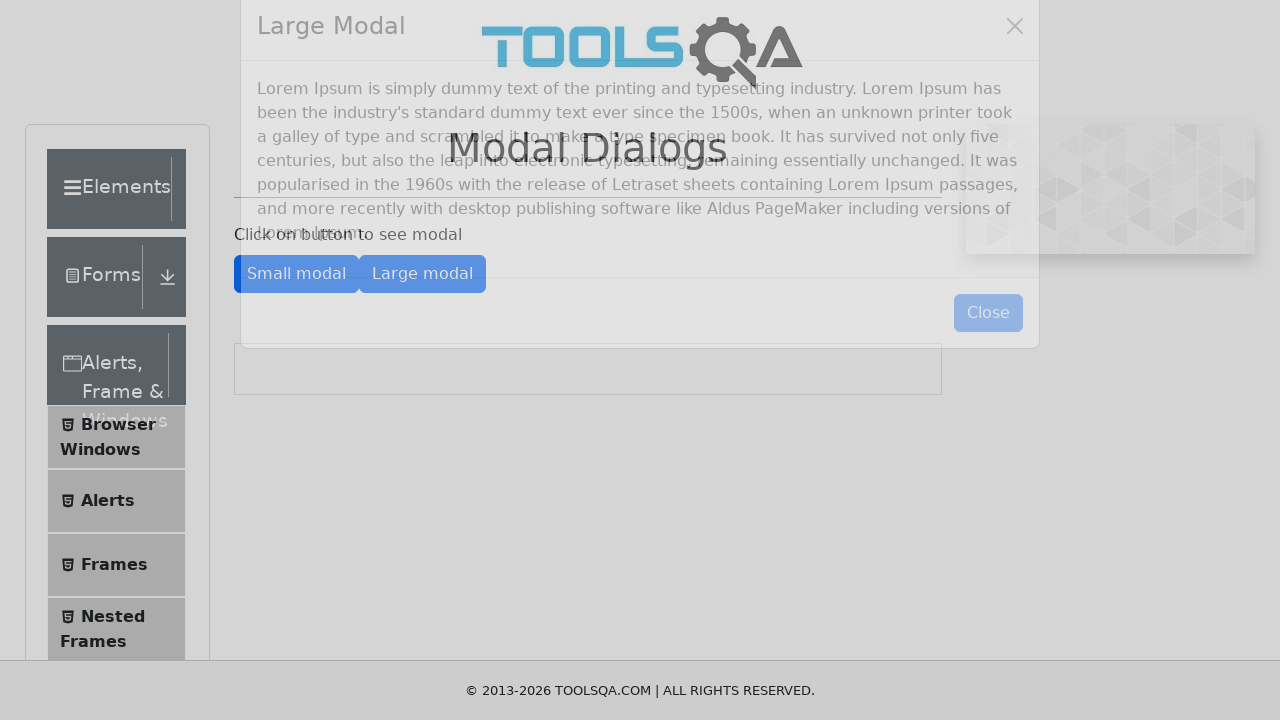

Large modal dialog is now visible
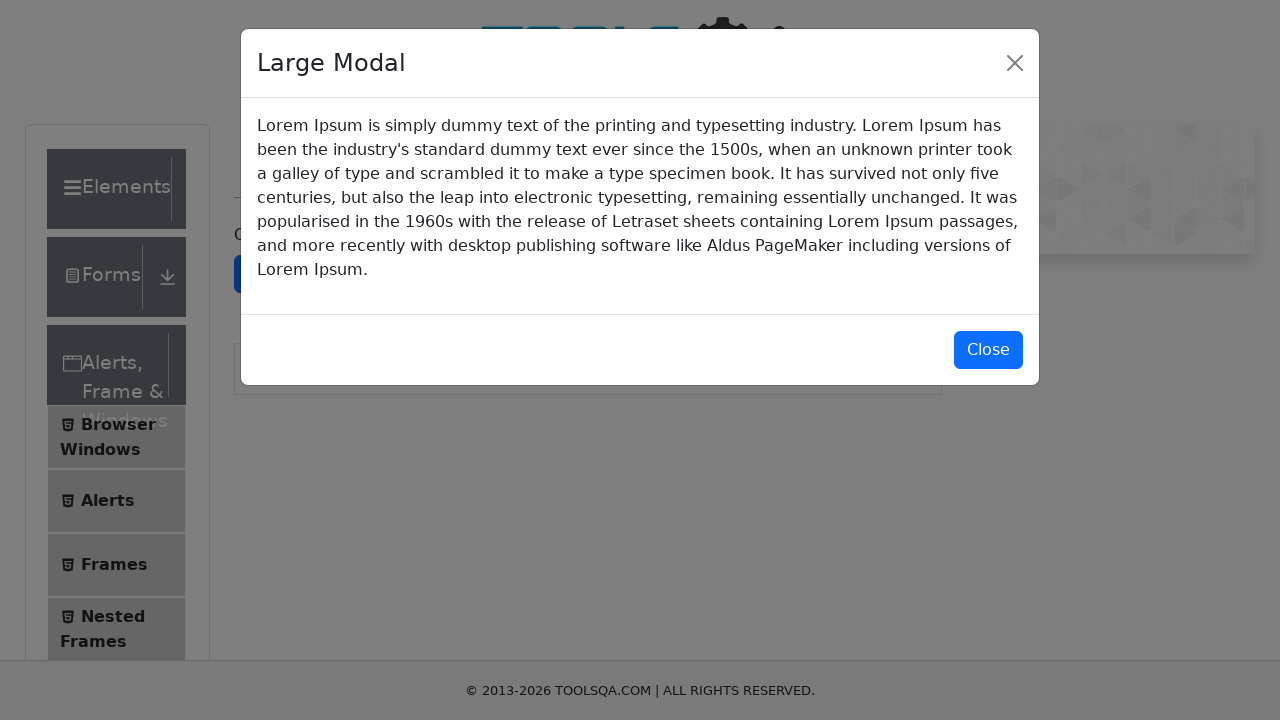

Clicked button to close large modal dialog at (988, 350) on #closeLargeModal
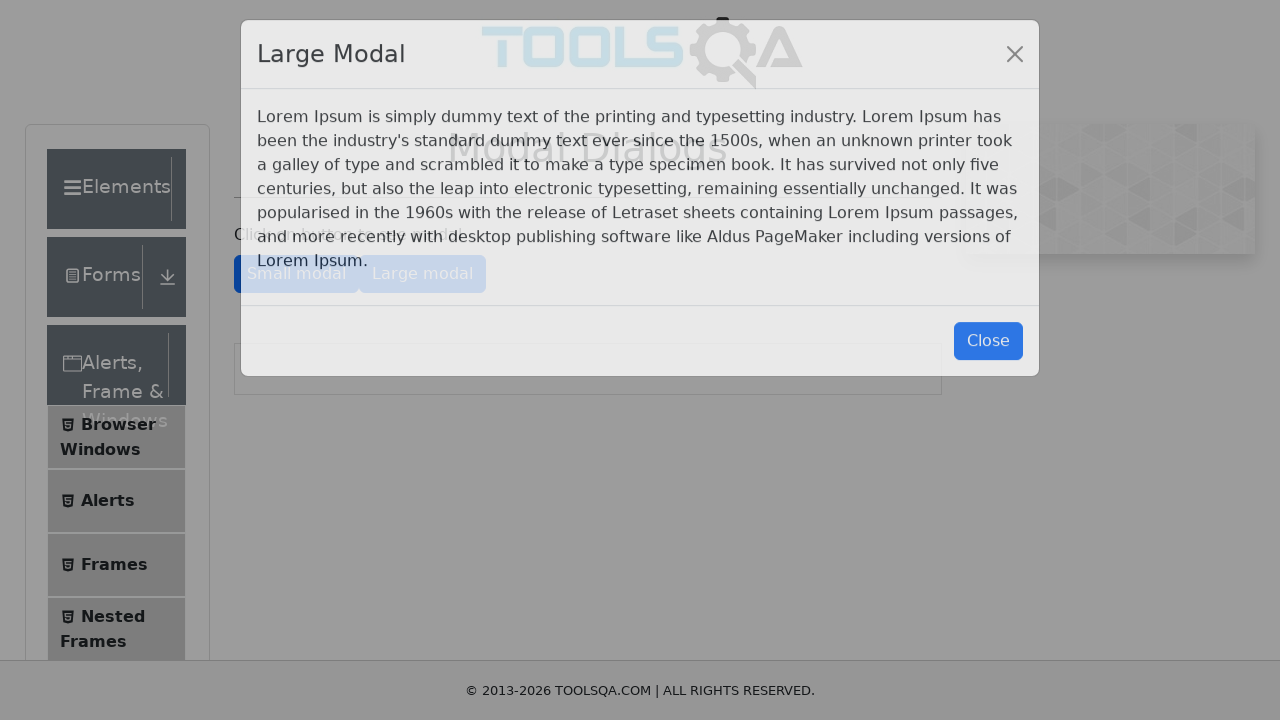

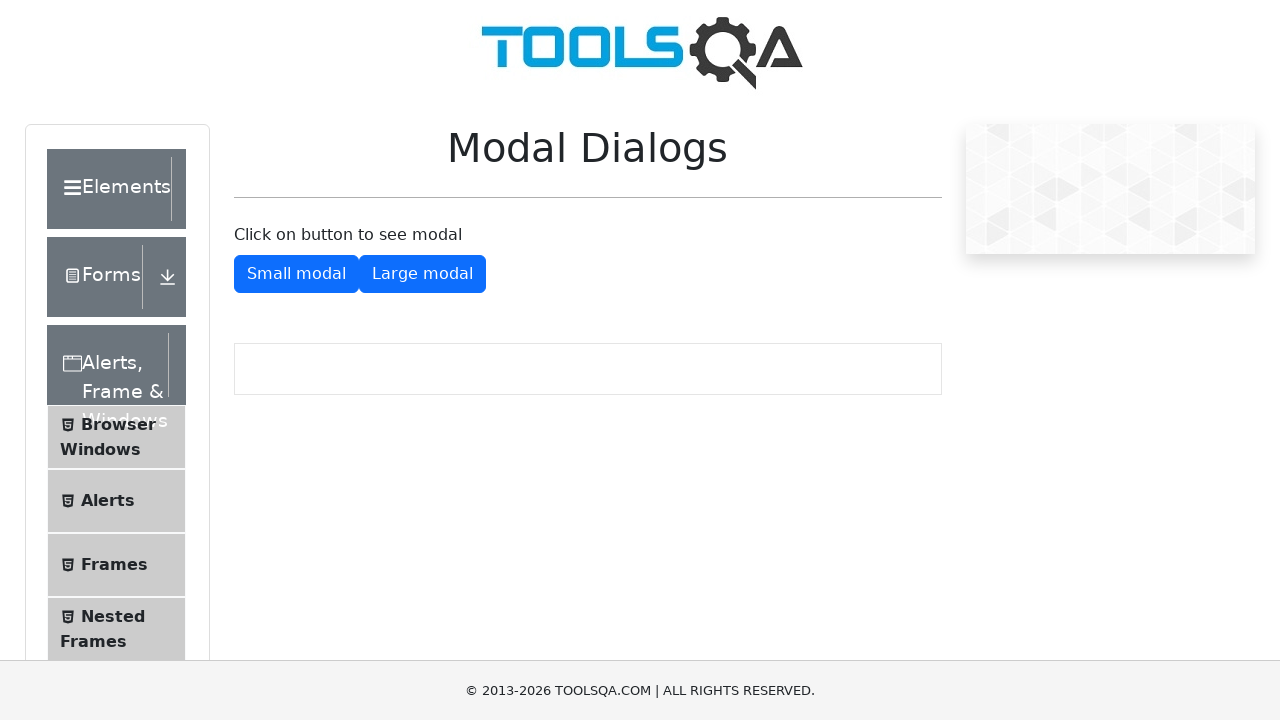